Tests dropdown and multiselect elements on a test page by locating them and verifying they contain options. The script interacts with a single-select dropdown and a multi-select element.

Starting URL: http://omayo.blogspot.com/

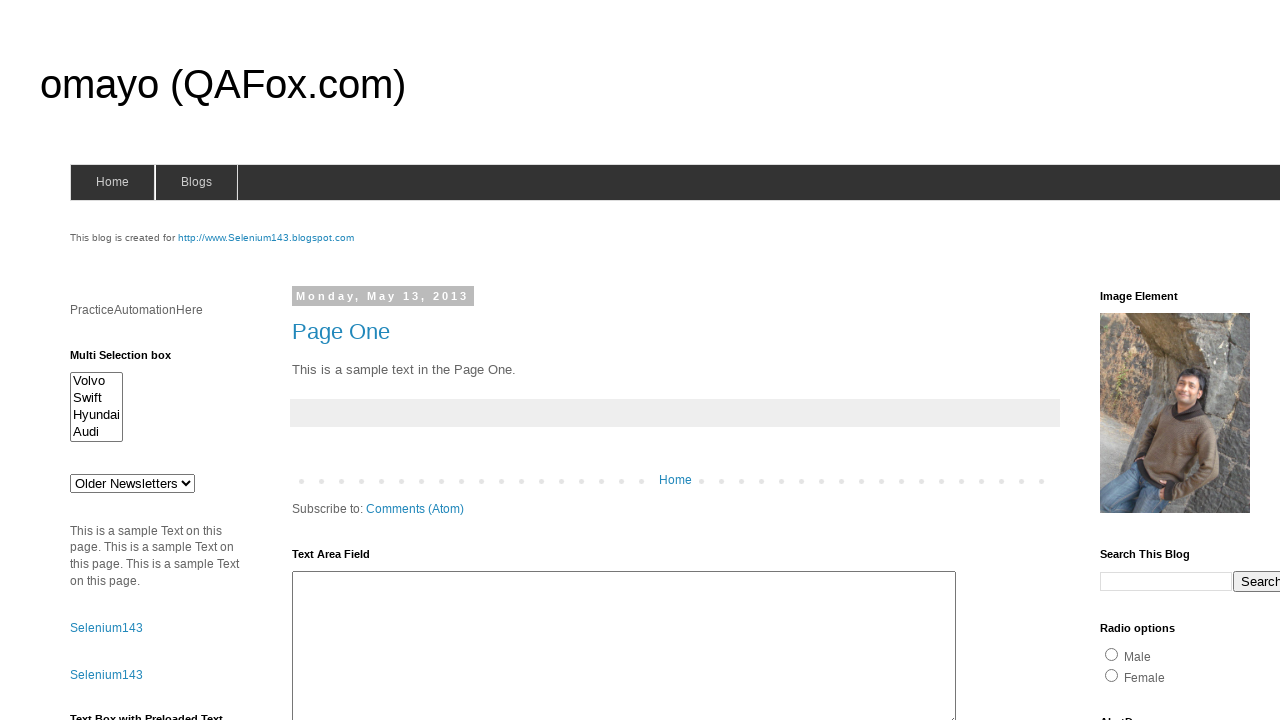

Navigated to http://omayo.blogspot.com/
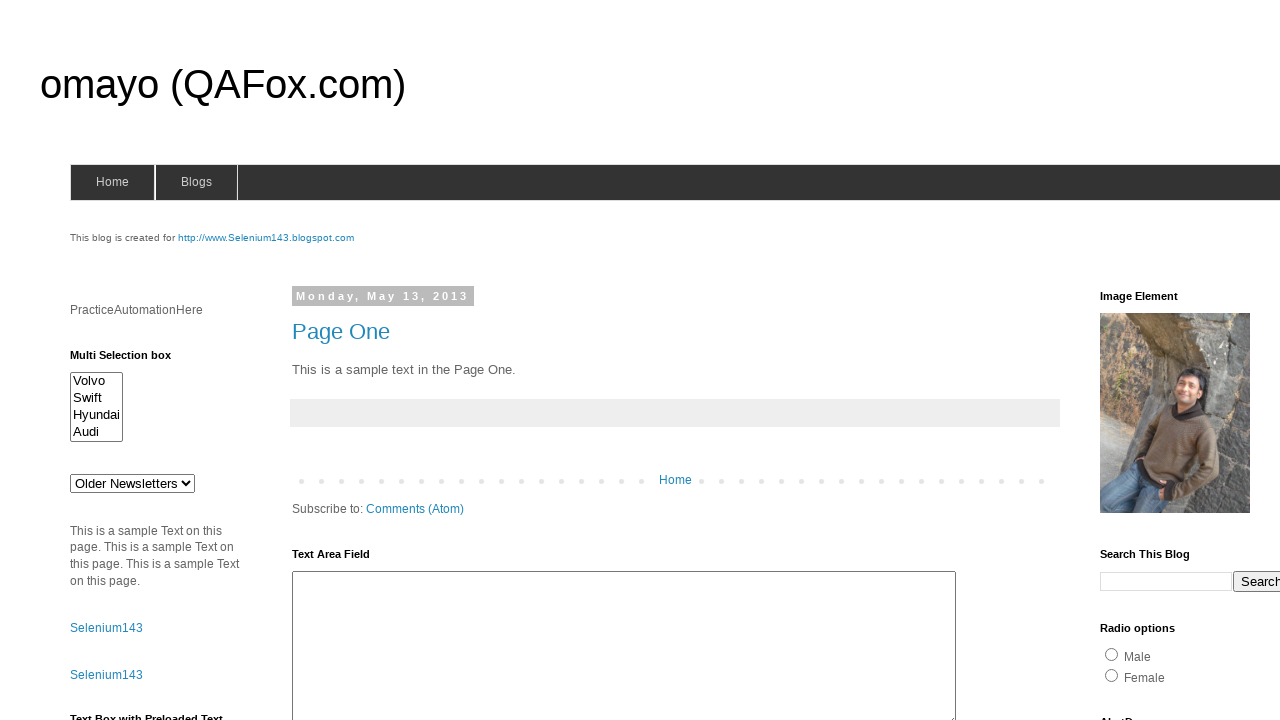

Located dropdown element with id 'drop1'
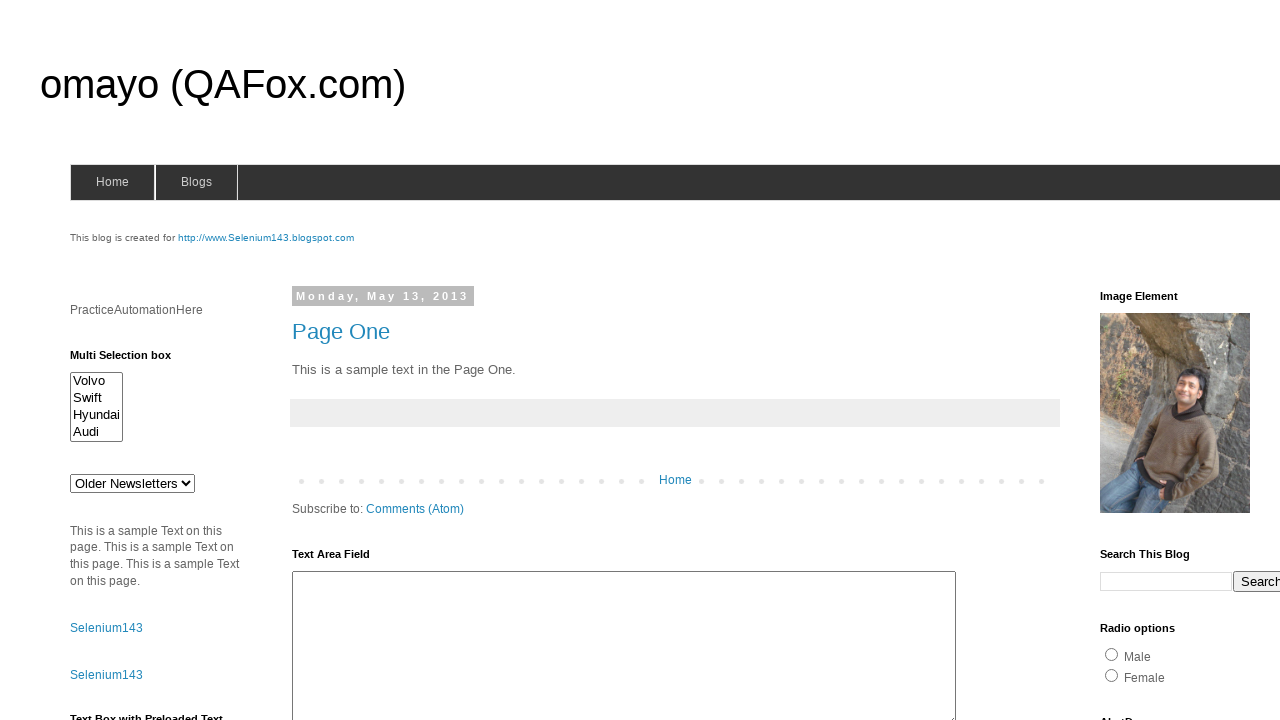

Dropdown element became visible
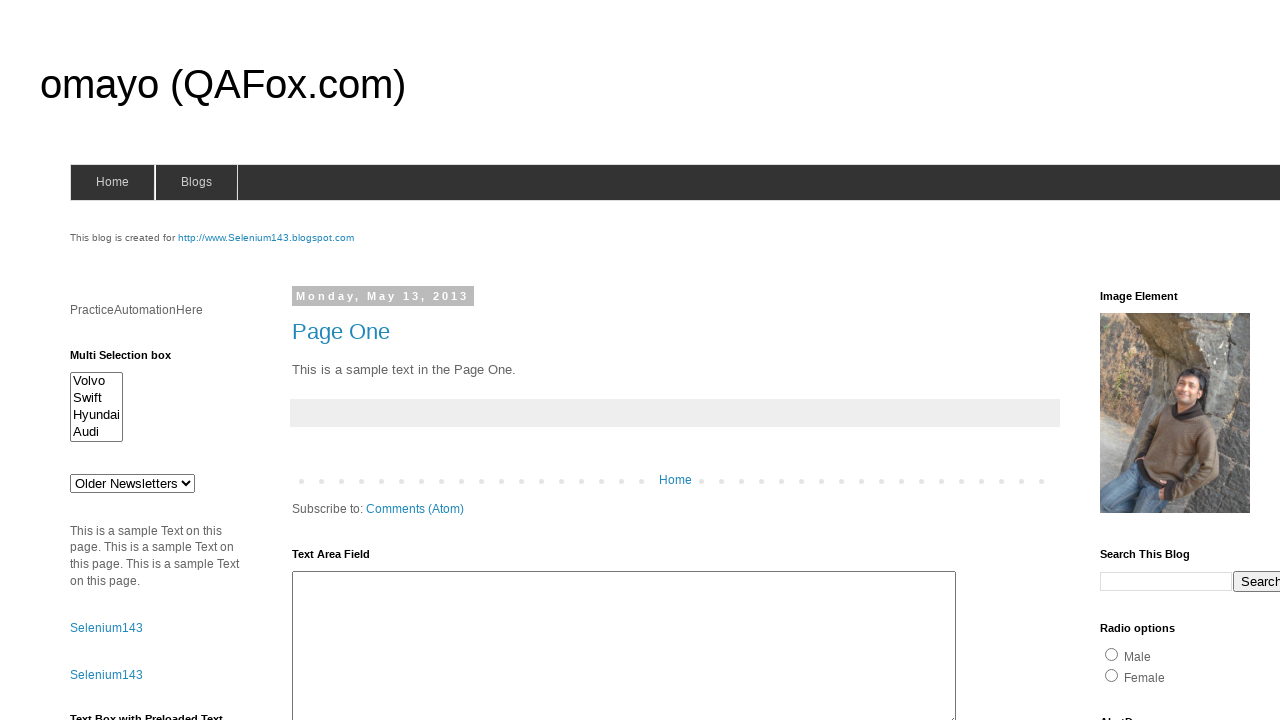

Verified dropdown contains options
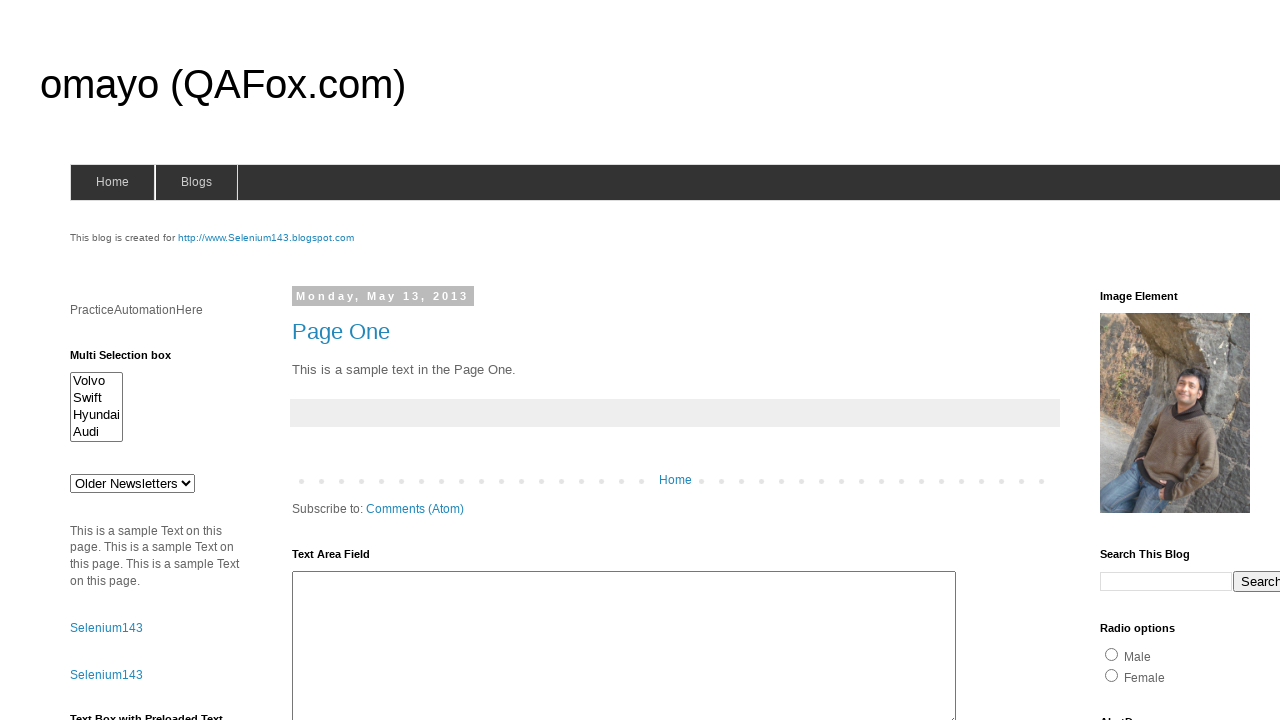

Located multiselect element with id 'multiselect1'
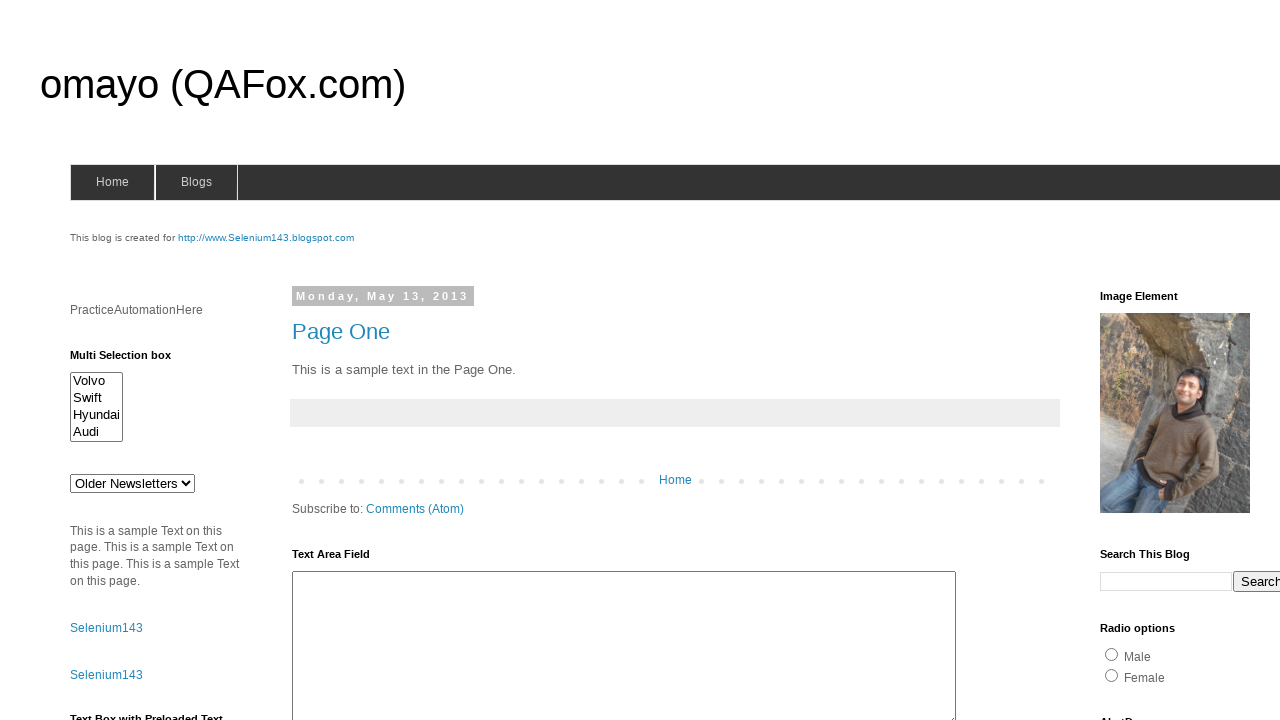

Multiselect element became visible
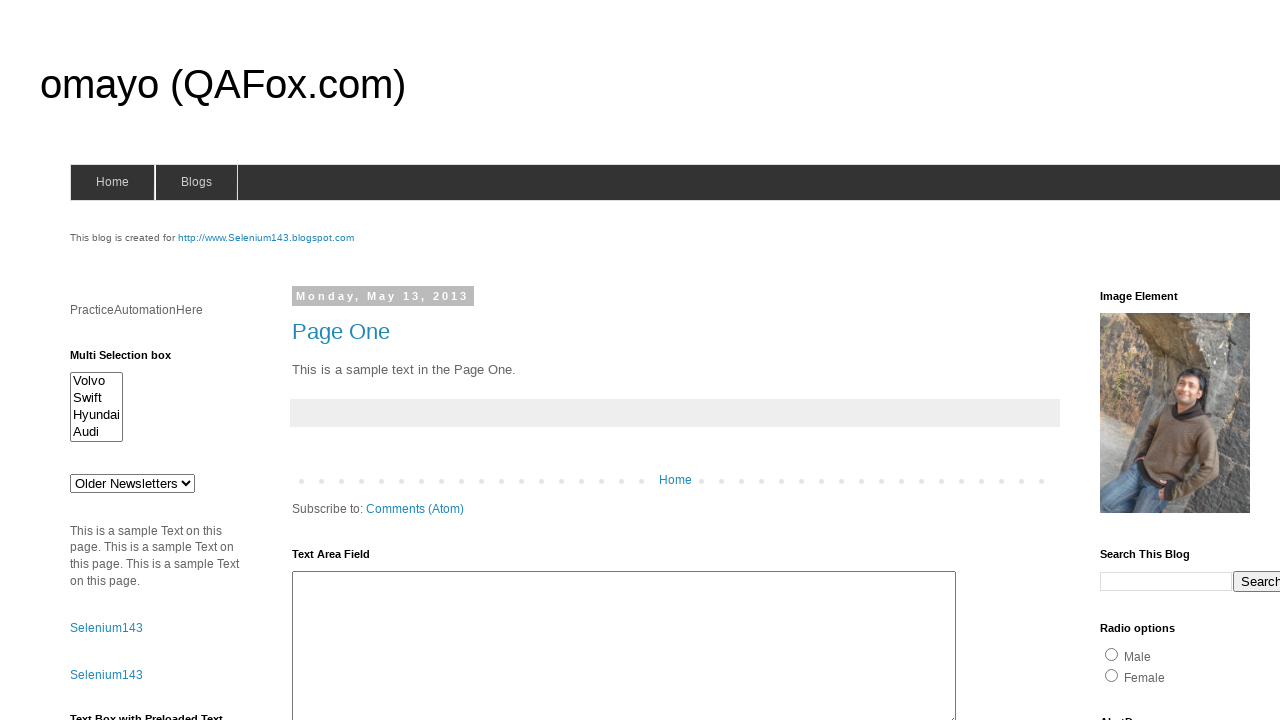

Verified multiselect contains options
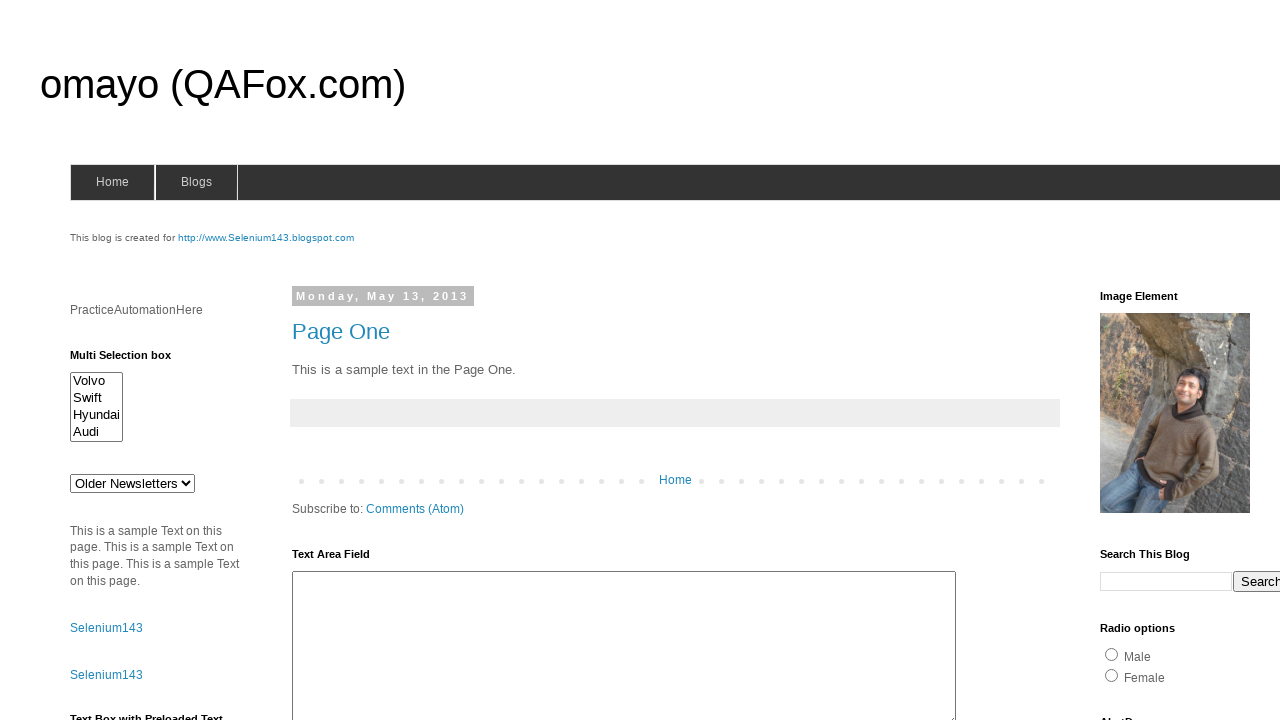

Selected option at index 1 from dropdown on #drop1
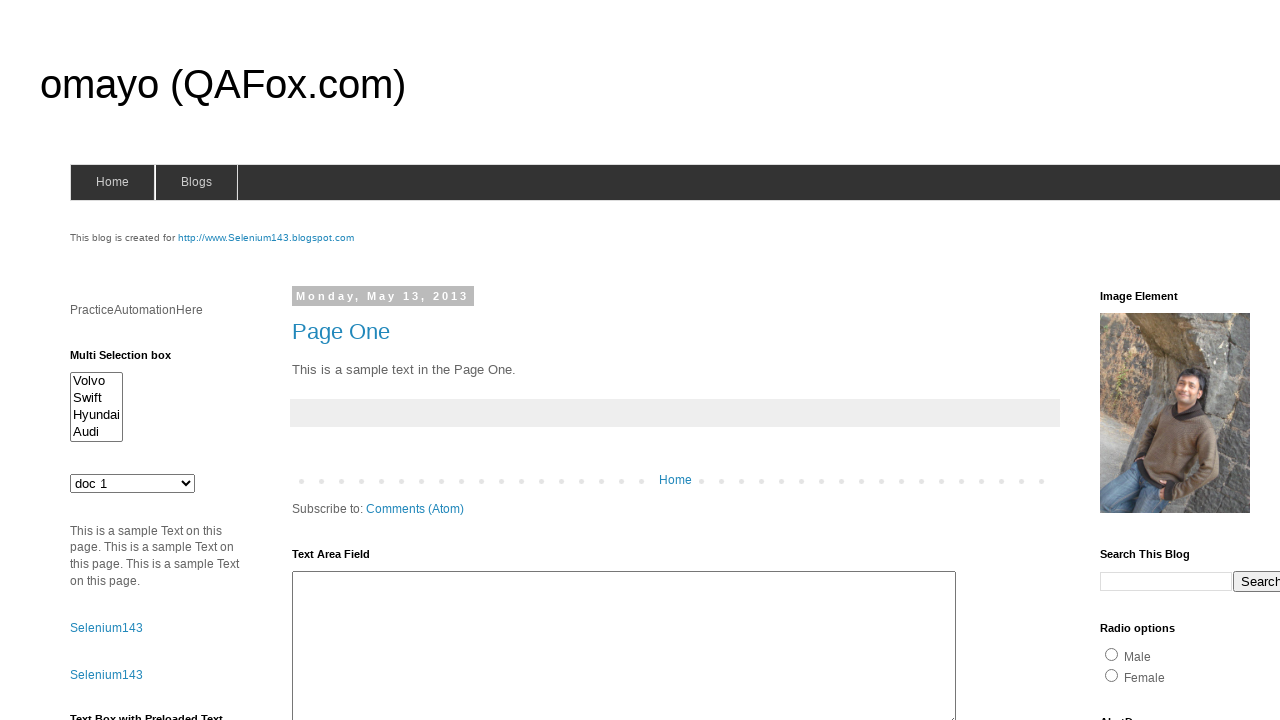

Selected option at index 0 from multiselect on #multiselect1
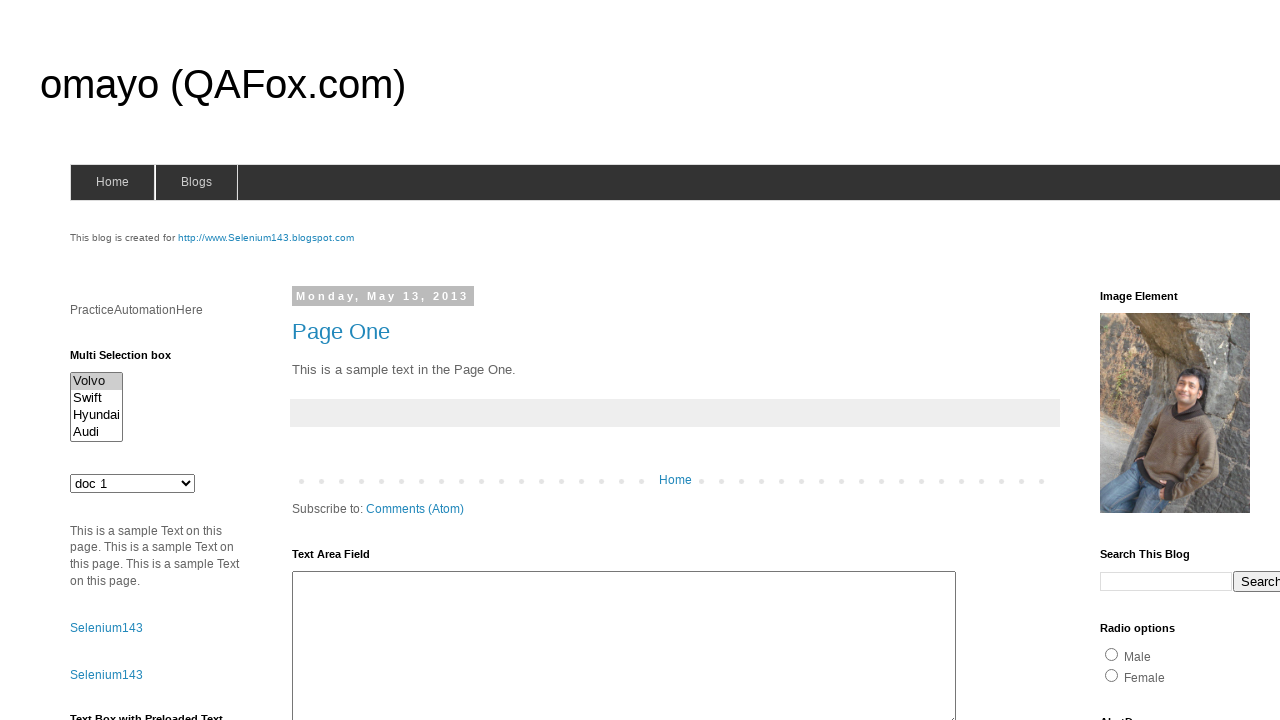

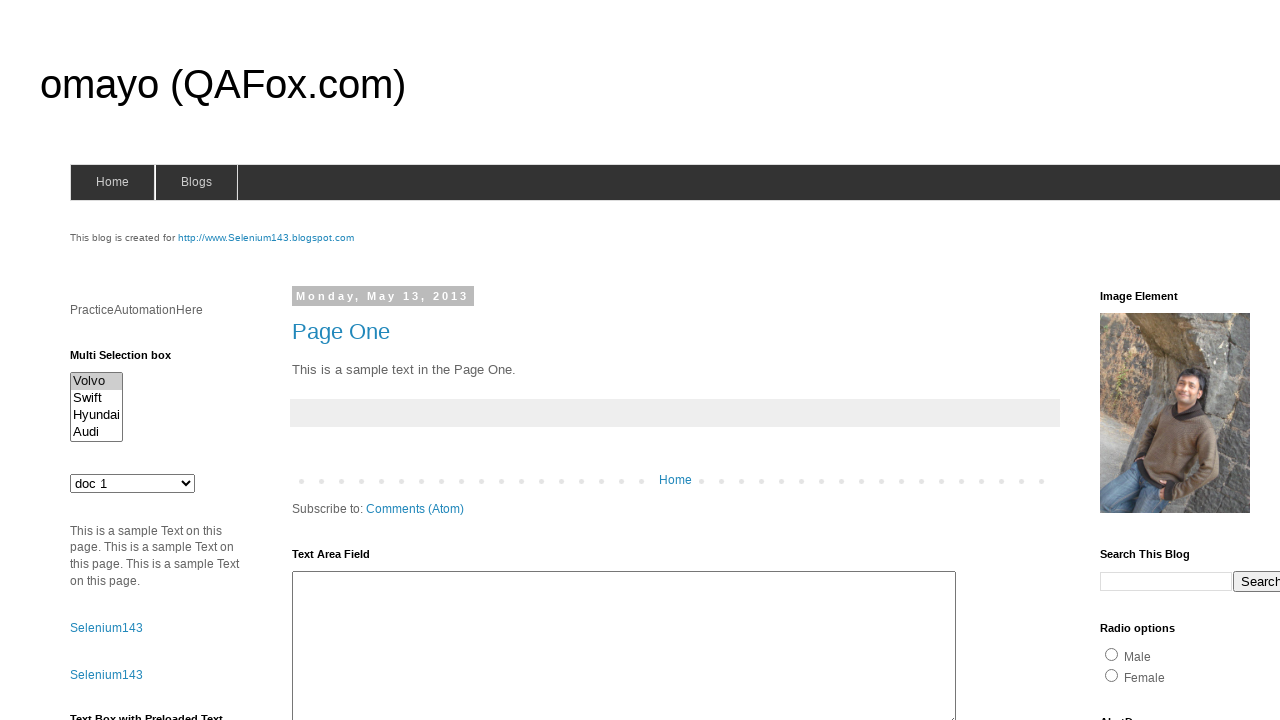